Tests dynamic content loading by clicking a button and waiting for "Hello World!" text to appear

Starting URL: https://automationfc.github.io/dynamic-loading/

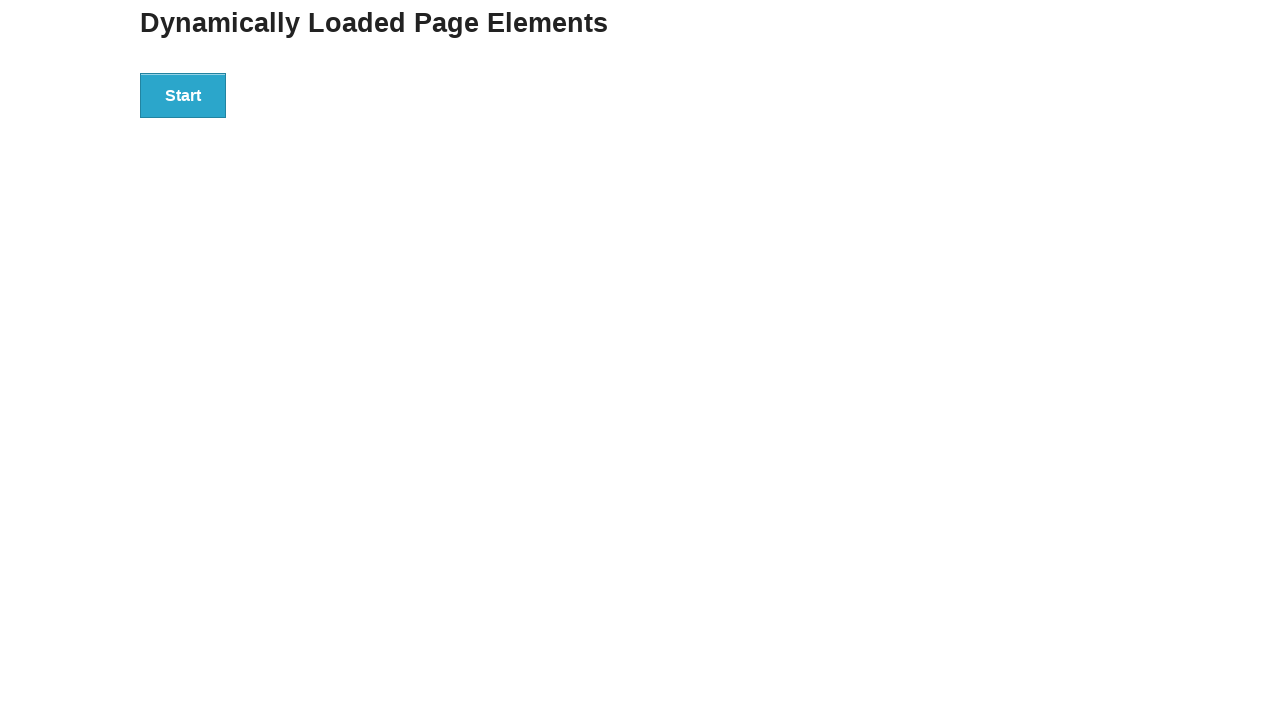

Clicked the start button to trigger dynamic loading at (183, 95) on div#start button
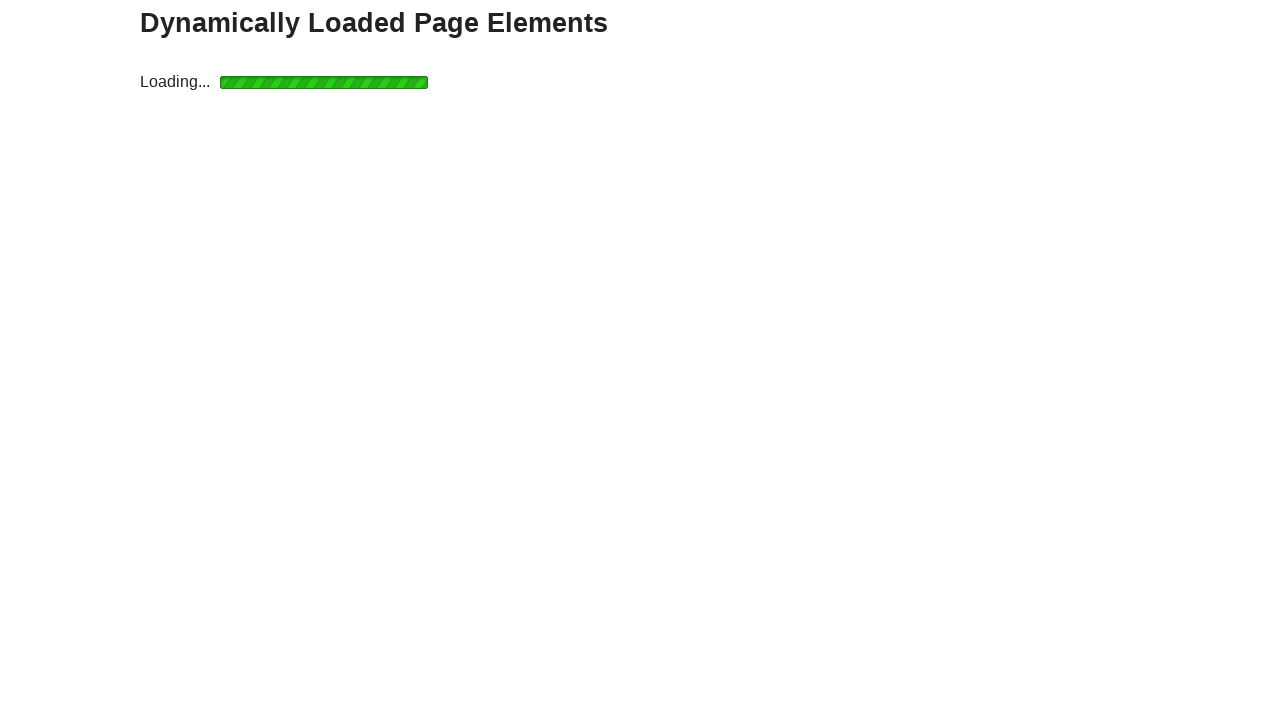

Waited for 'Hello World!' text to appear
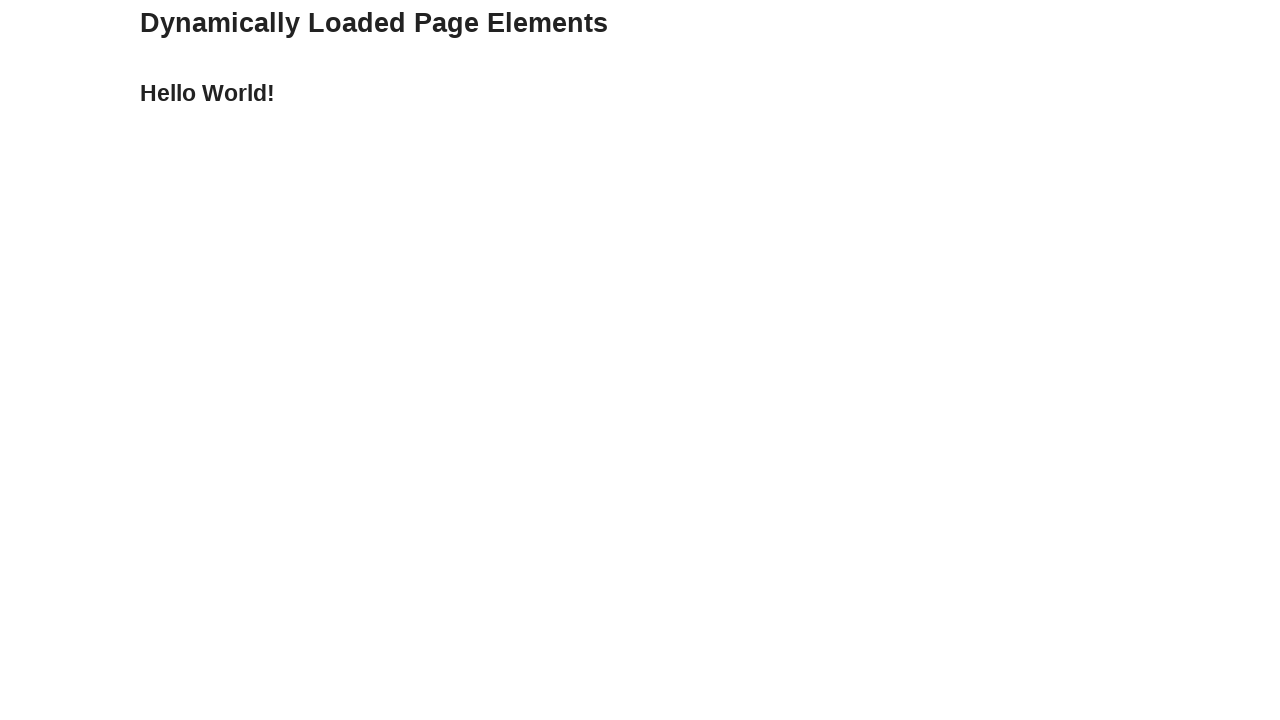

Verified 'Hello World!' text content is correct
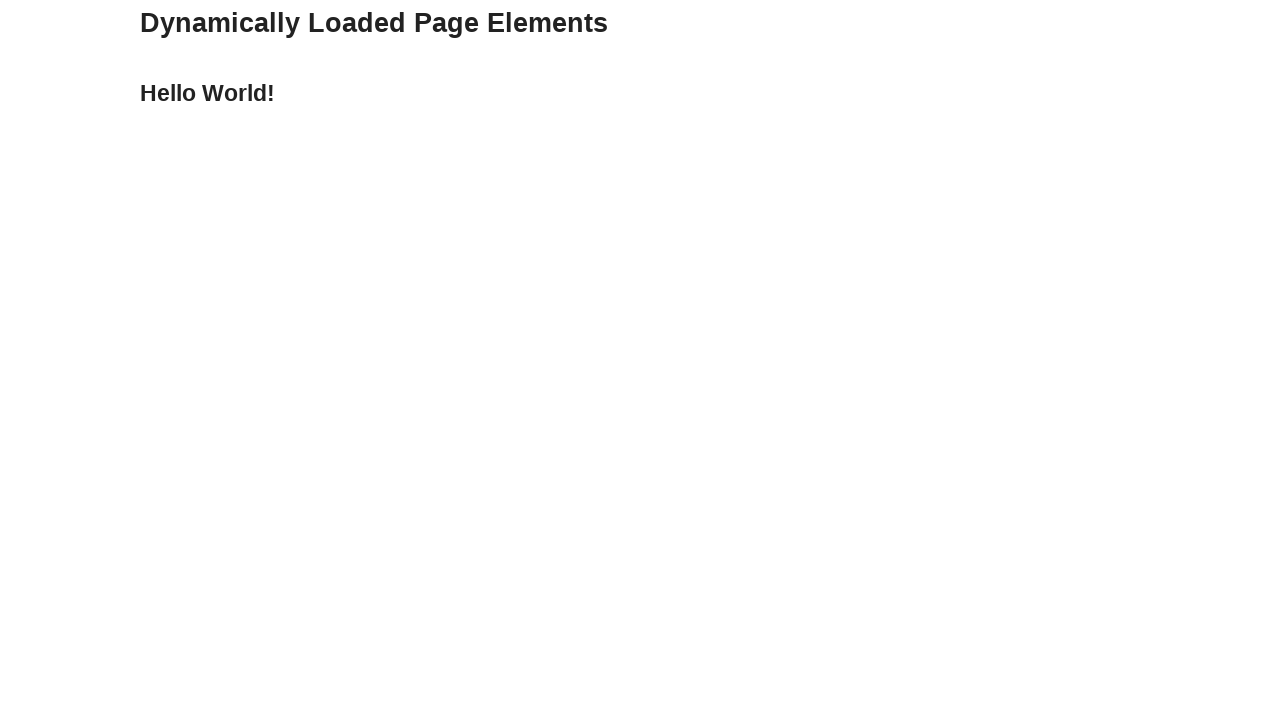

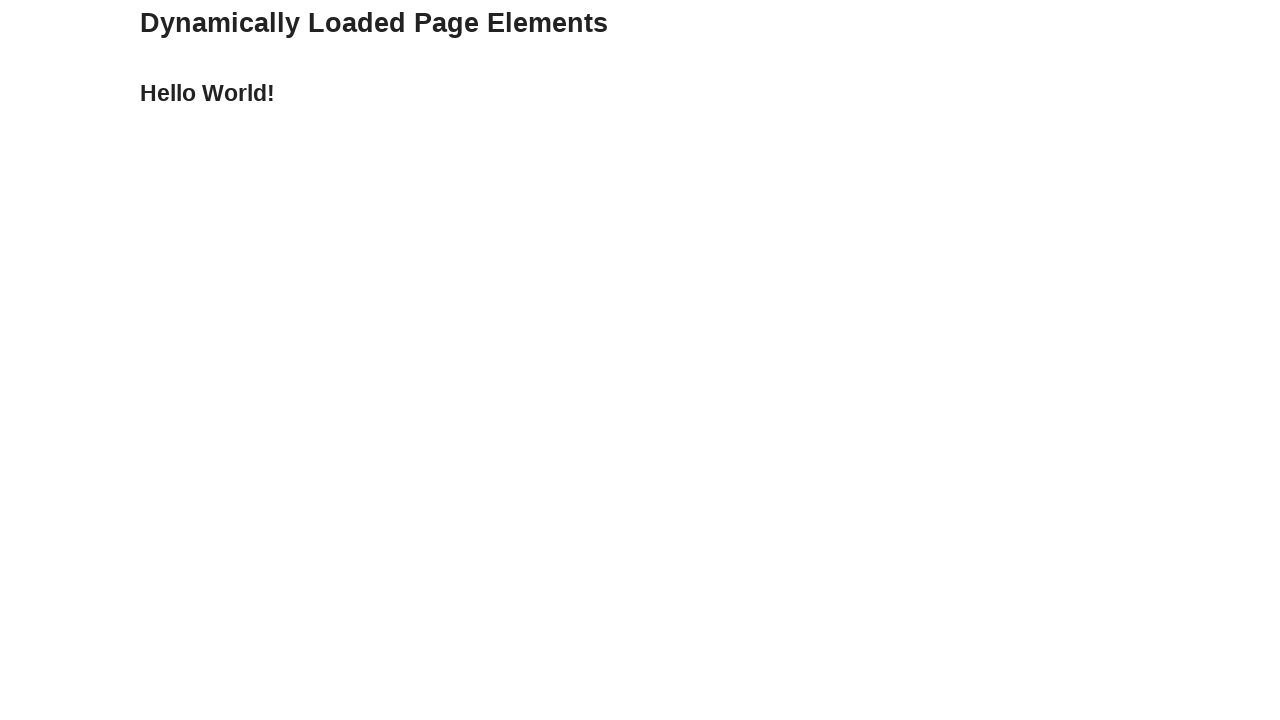